Tests right-click context menu interaction on the "Forgot your password?" link, navigating through menu options using keyboard arrows

Starting URL: https://login.salesforce.com/

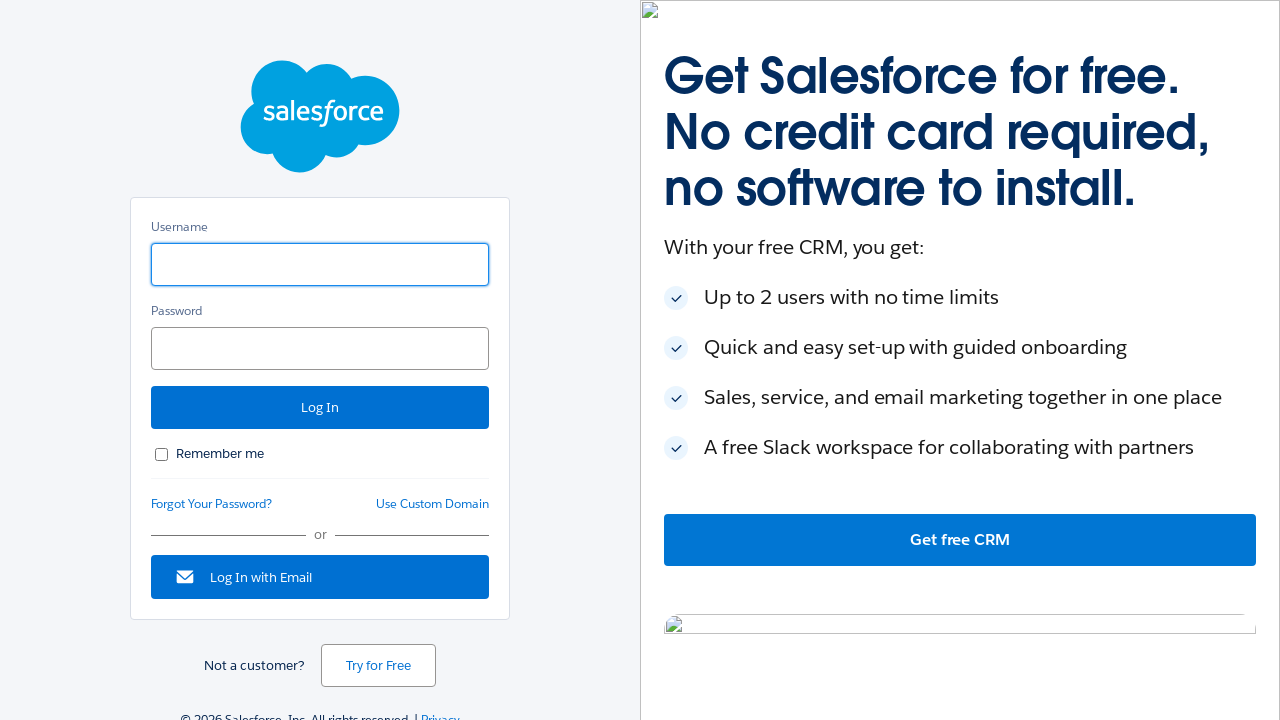

Located 'Forgot Your Password?' link
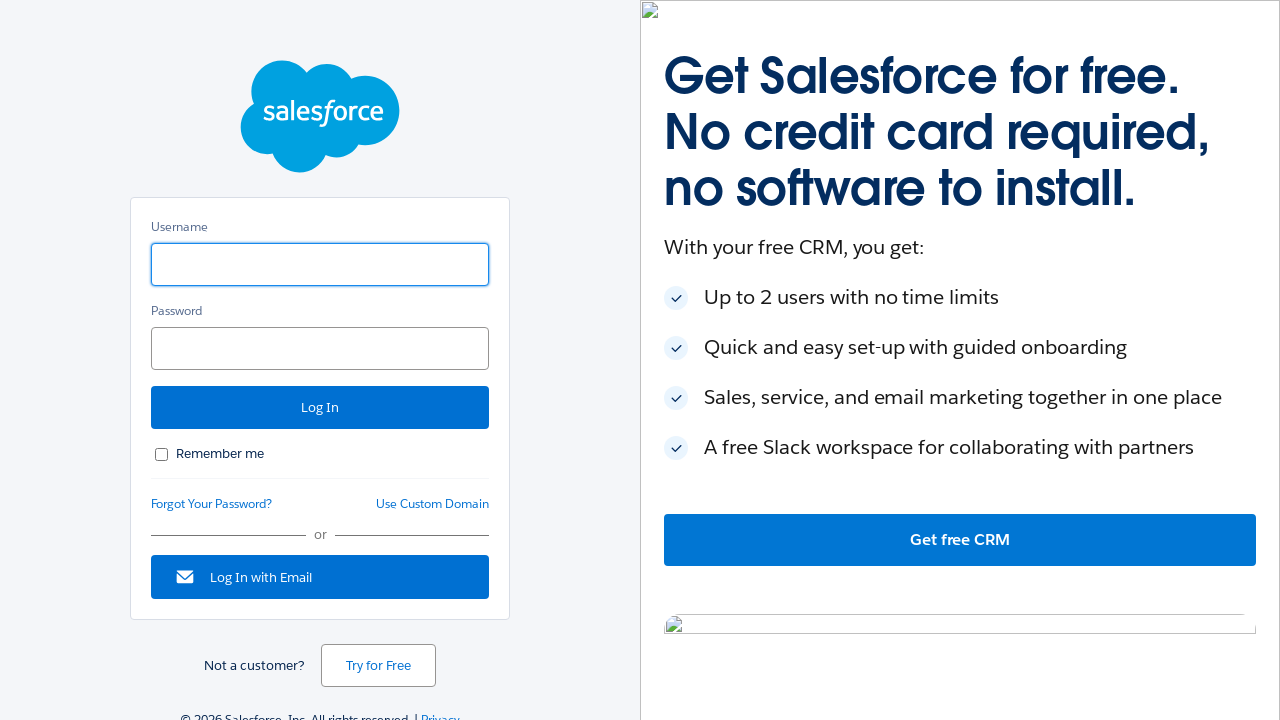

Right-clicked on 'Forgot Your Password?' link to open context menu at (212, 504) on a:has-text('Forgot Your Password?')
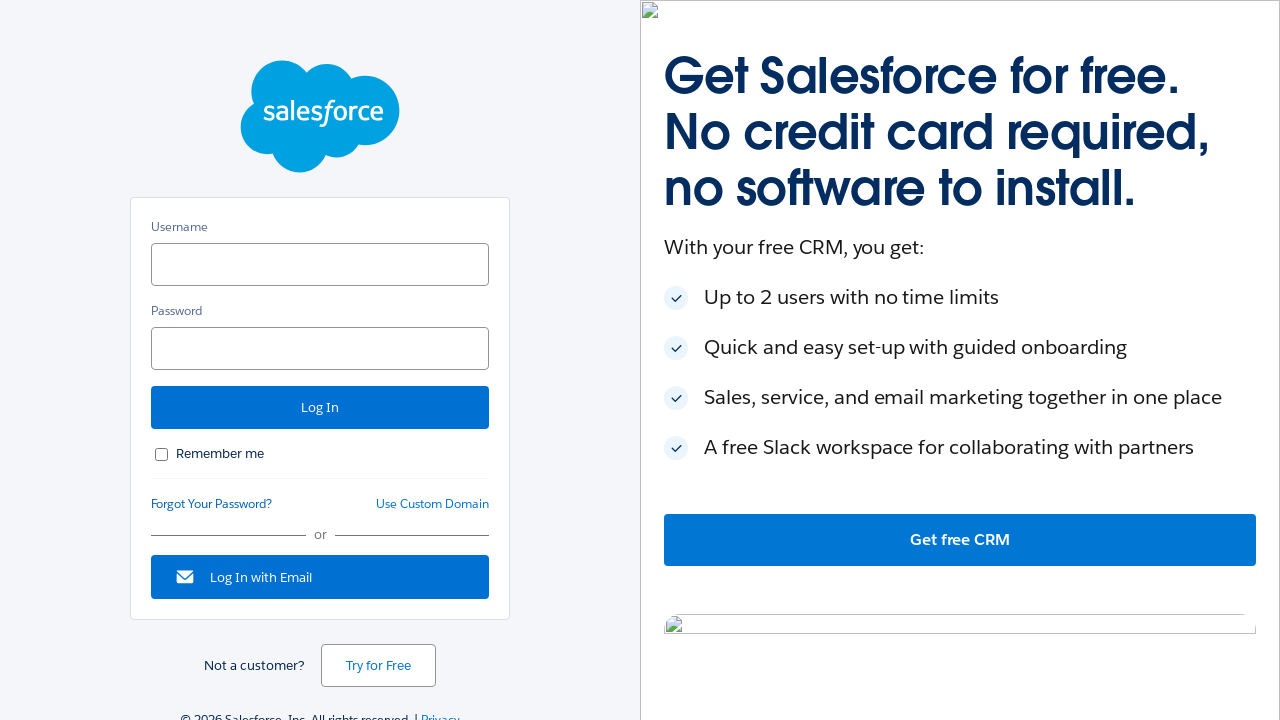

Pressed ArrowDown to navigate context menu
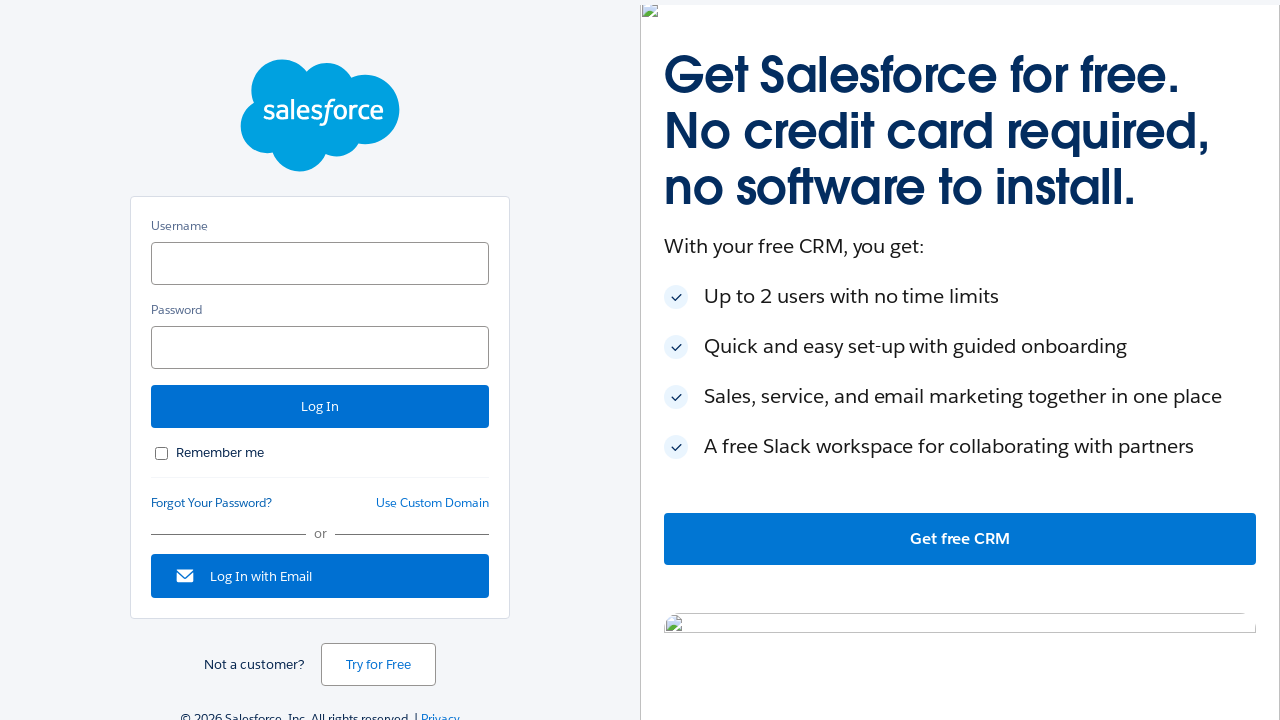

Pressed ArrowDown again to navigate context menu
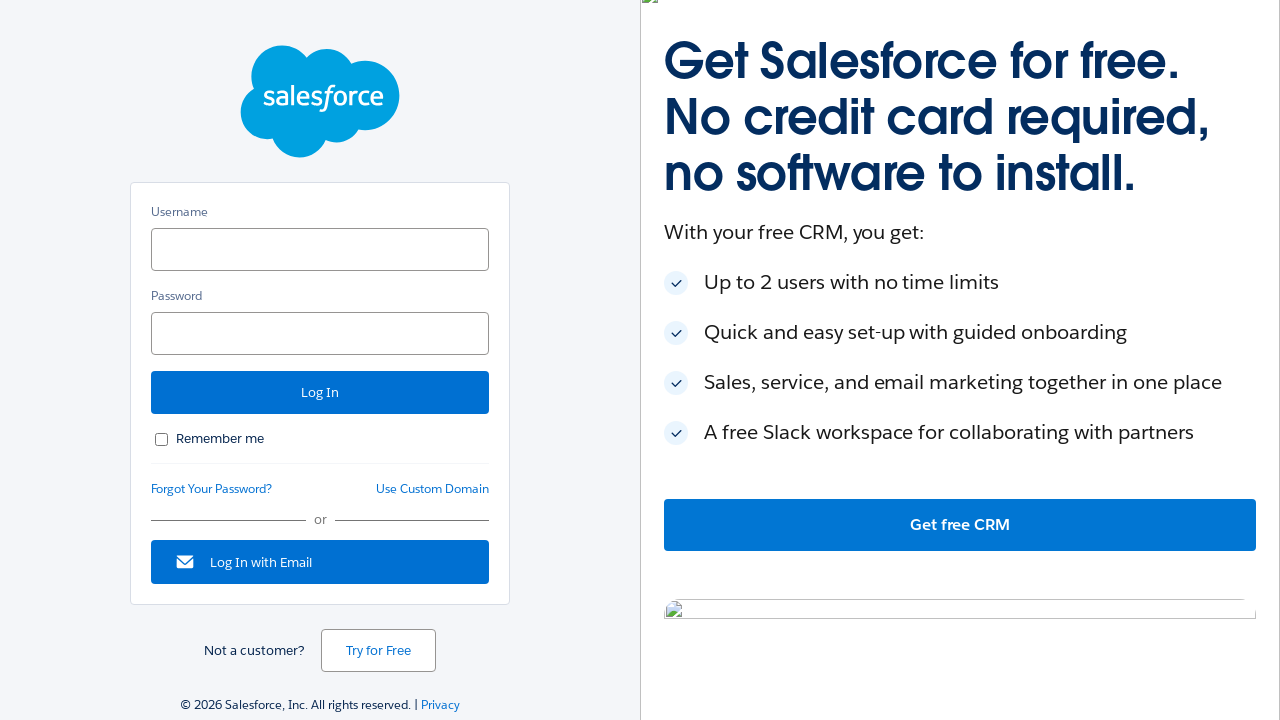

Pressed Enter to select context menu option
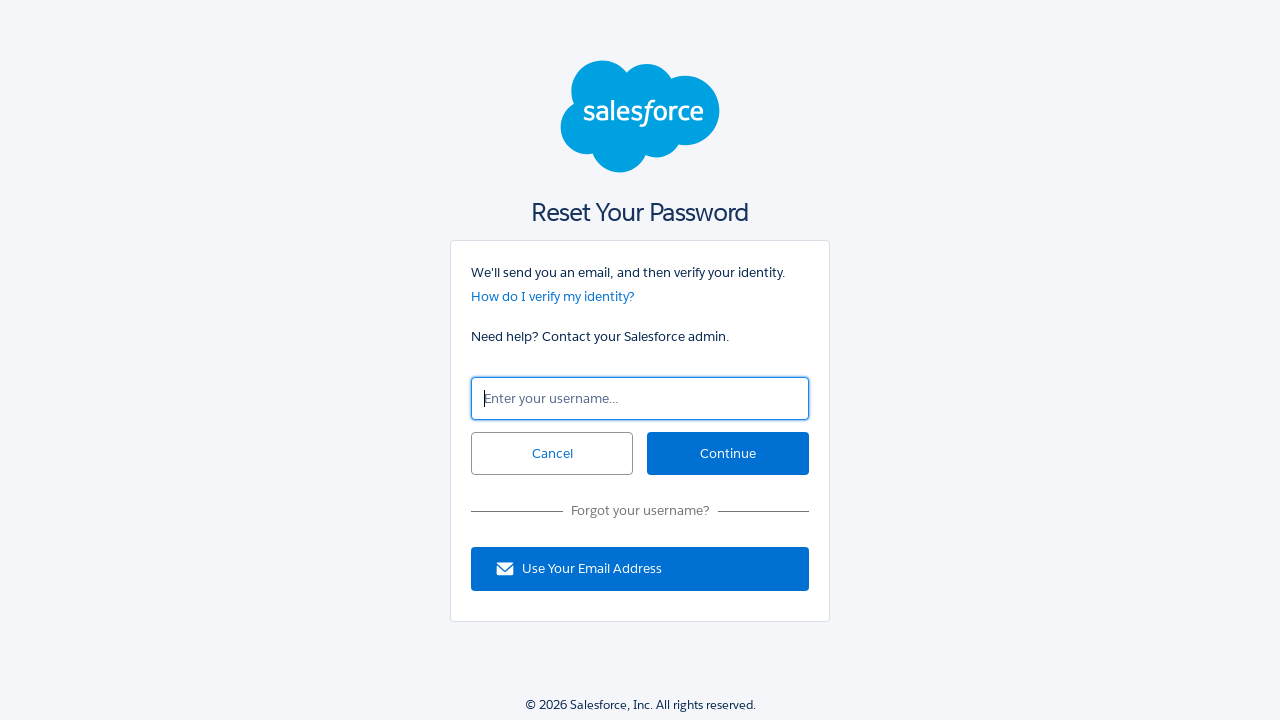

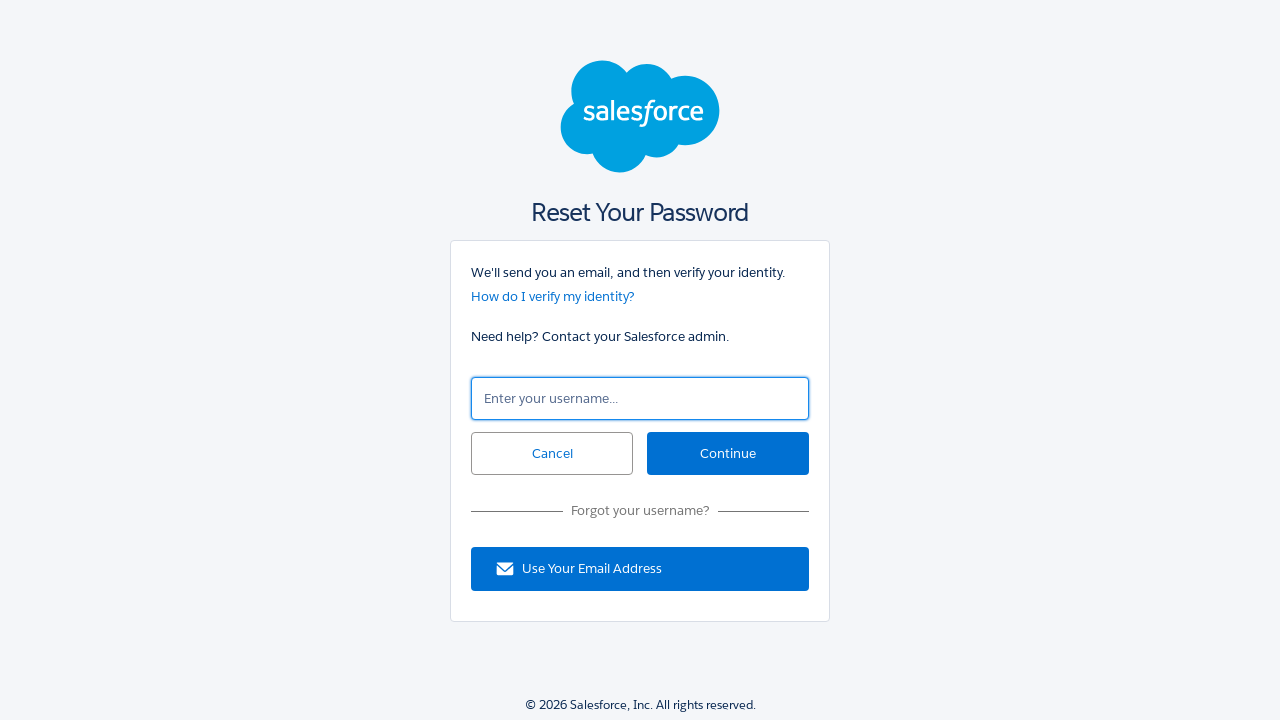